Tests that new todo items are appended to the bottom of the list and counter shows correct count

Starting URL: https://demo.playwright.dev/todomvc

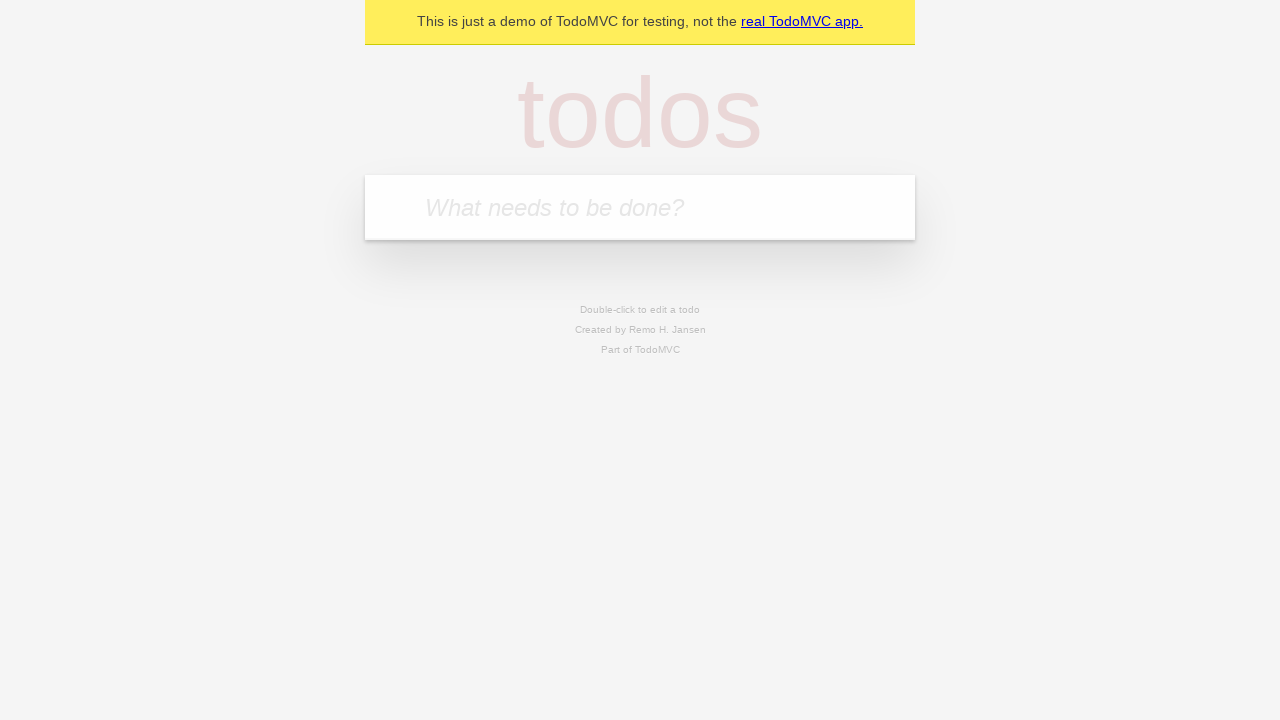

Located the todo input field
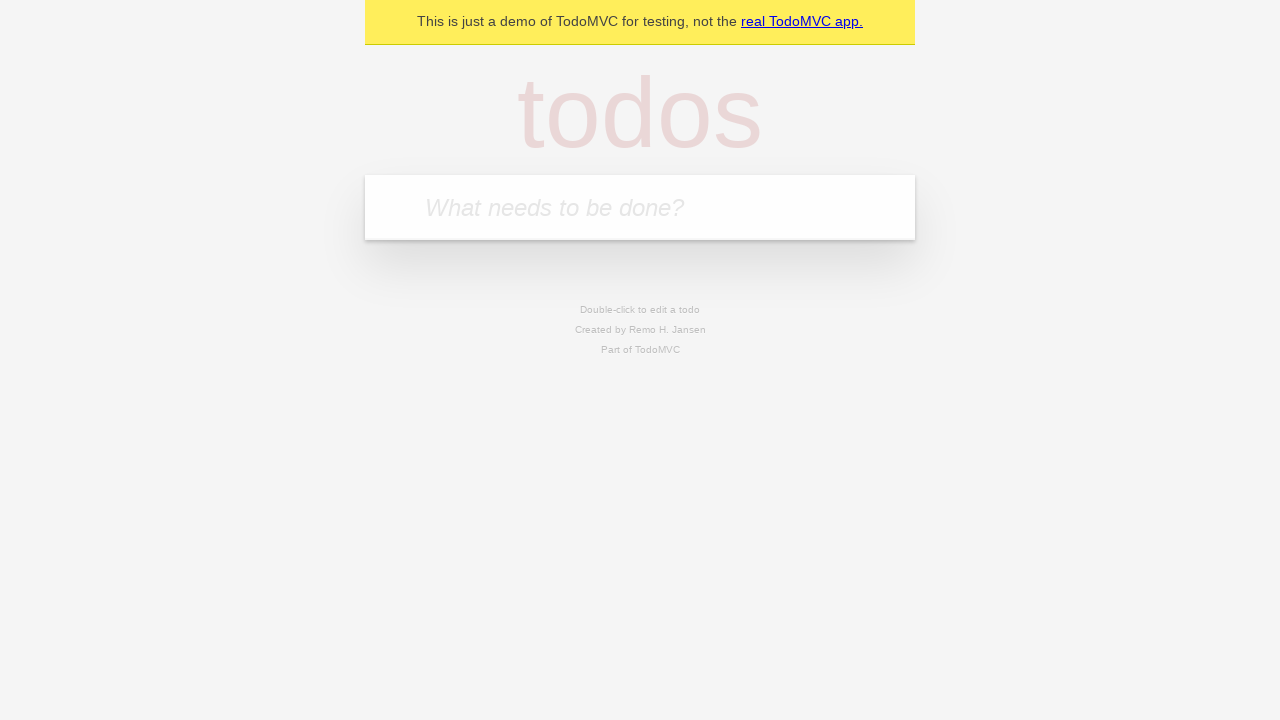

Filled input with 'buy some cheese' on internal:attr=[placeholder="What needs to be done?"i]
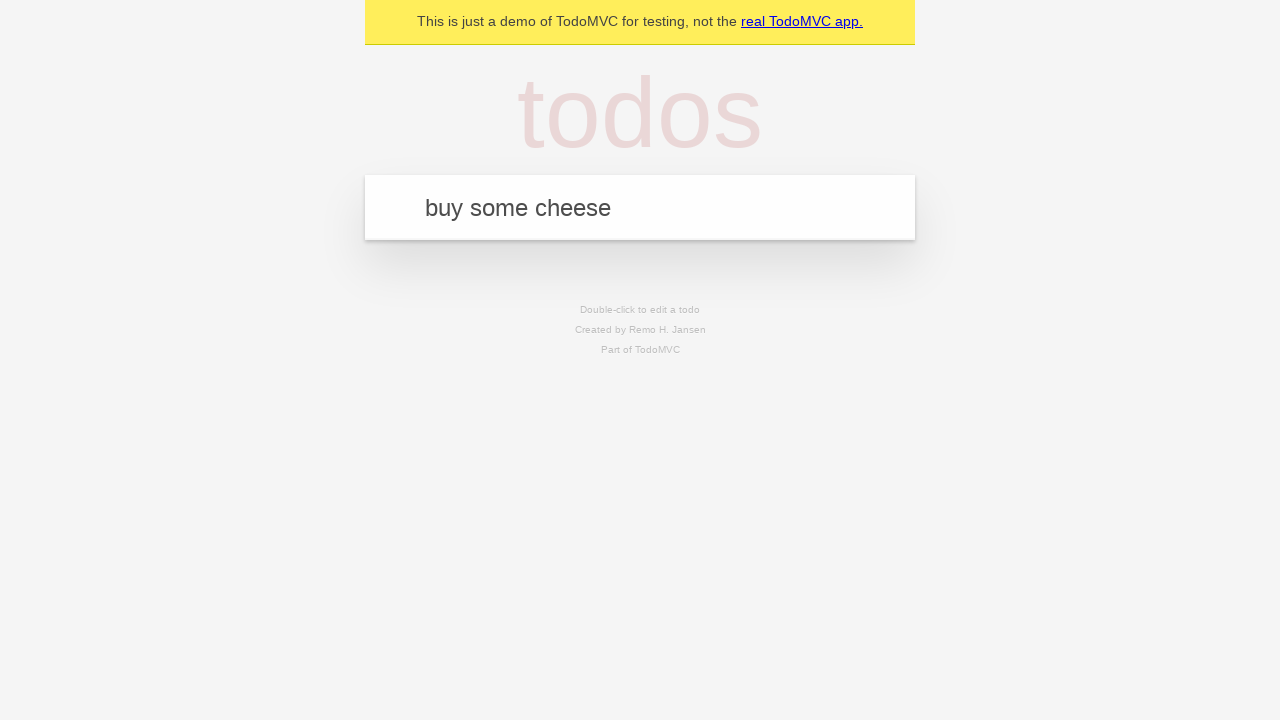

Pressed Enter to add first todo item on internal:attr=[placeholder="What needs to be done?"i]
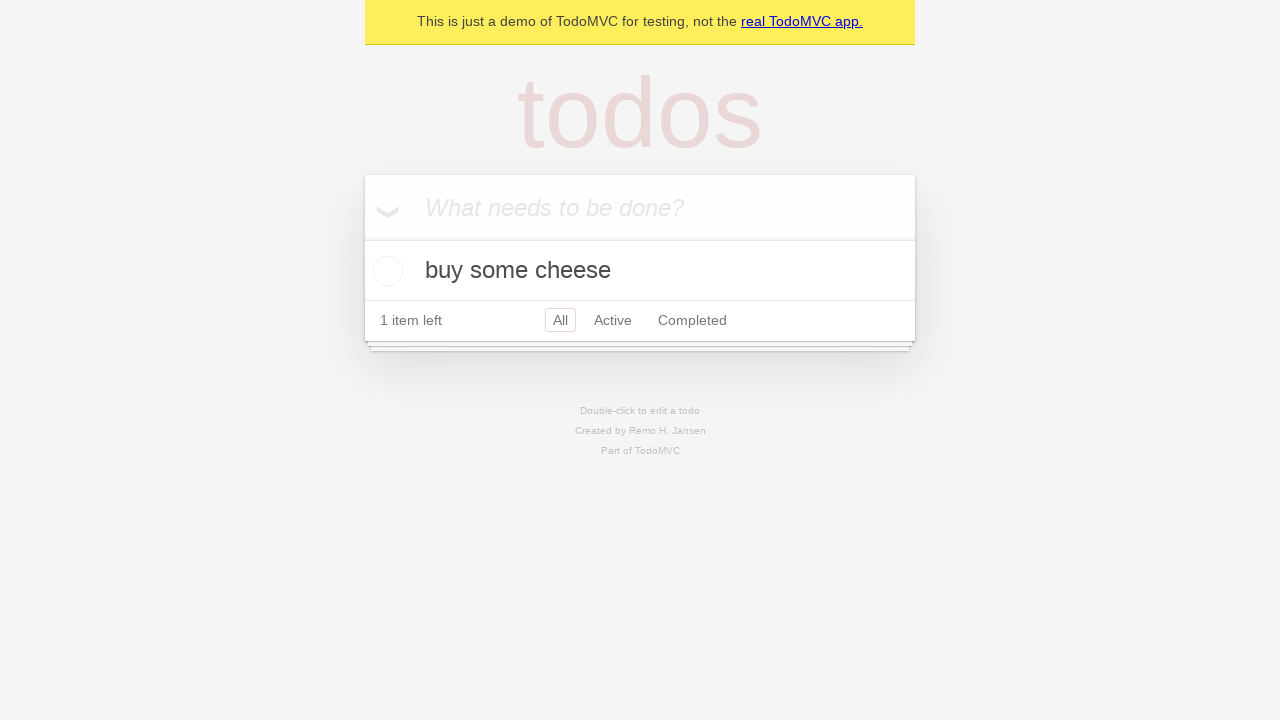

Filled input with 'feed the cat' on internal:attr=[placeholder="What needs to be done?"i]
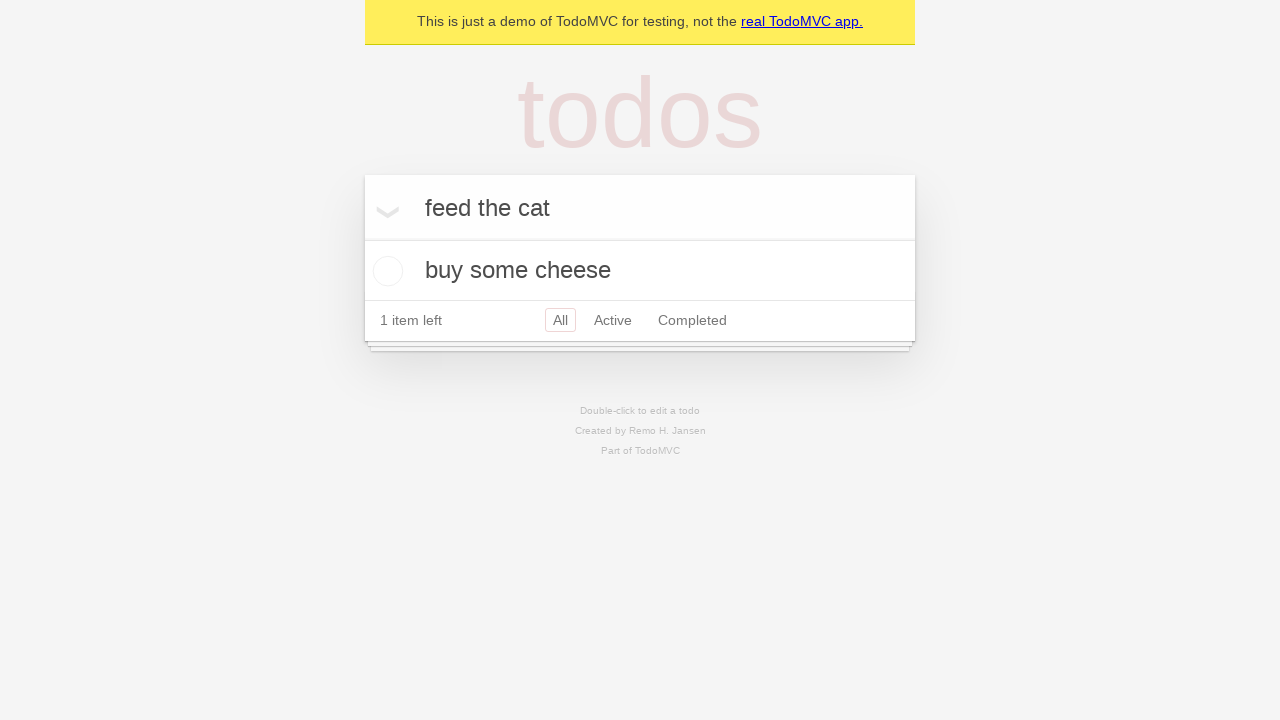

Pressed Enter to add second todo item on internal:attr=[placeholder="What needs to be done?"i]
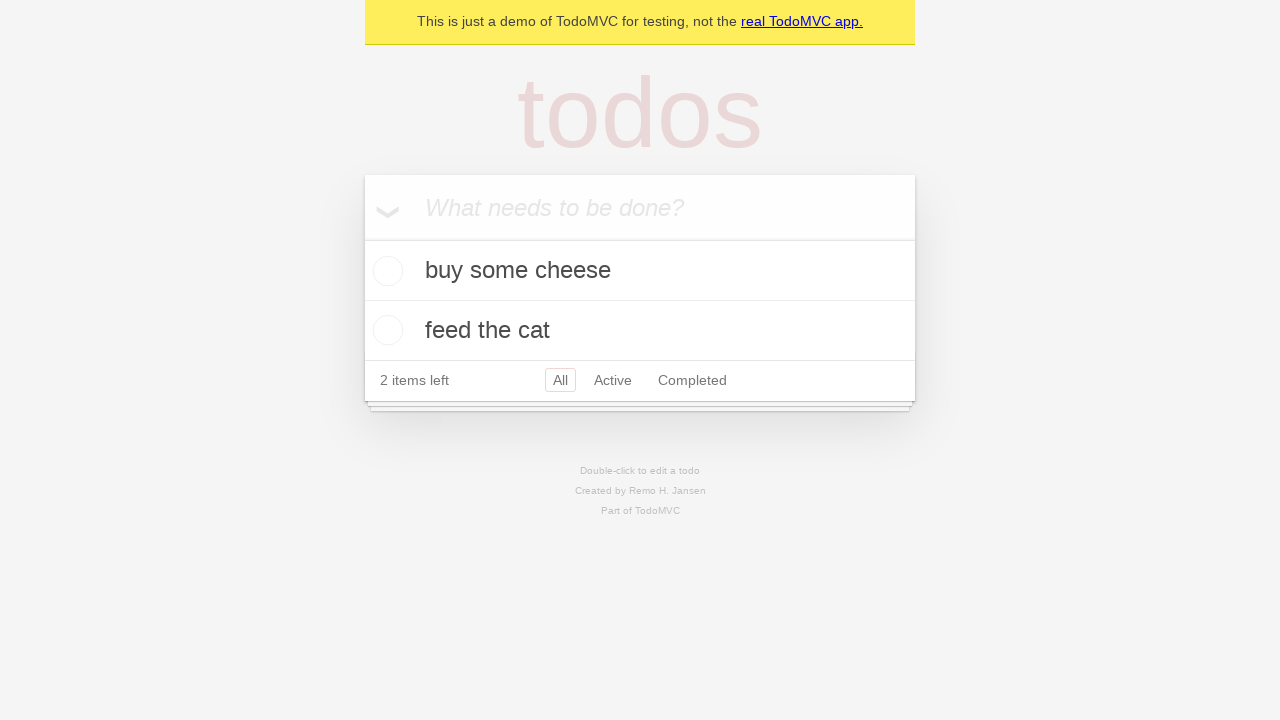

Filled input with 'book a doctors appointment' on internal:attr=[placeholder="What needs to be done?"i]
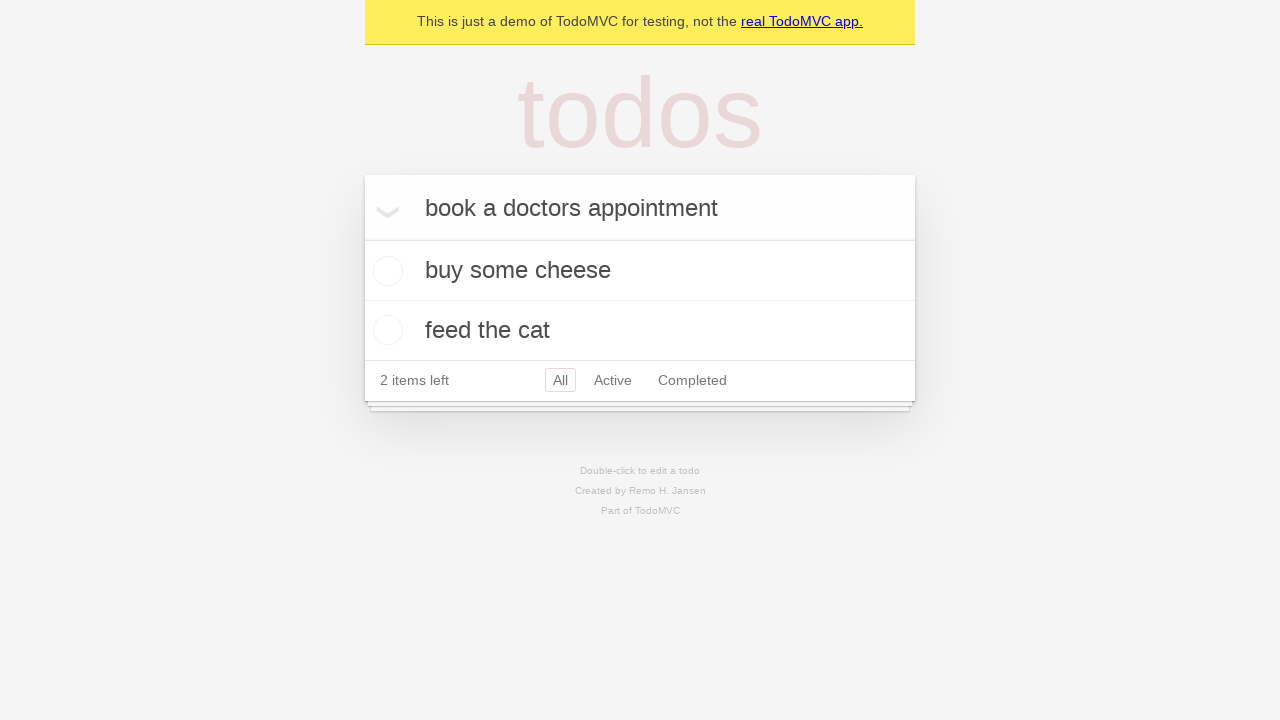

Pressed Enter to add third todo item on internal:attr=[placeholder="What needs to be done?"i]
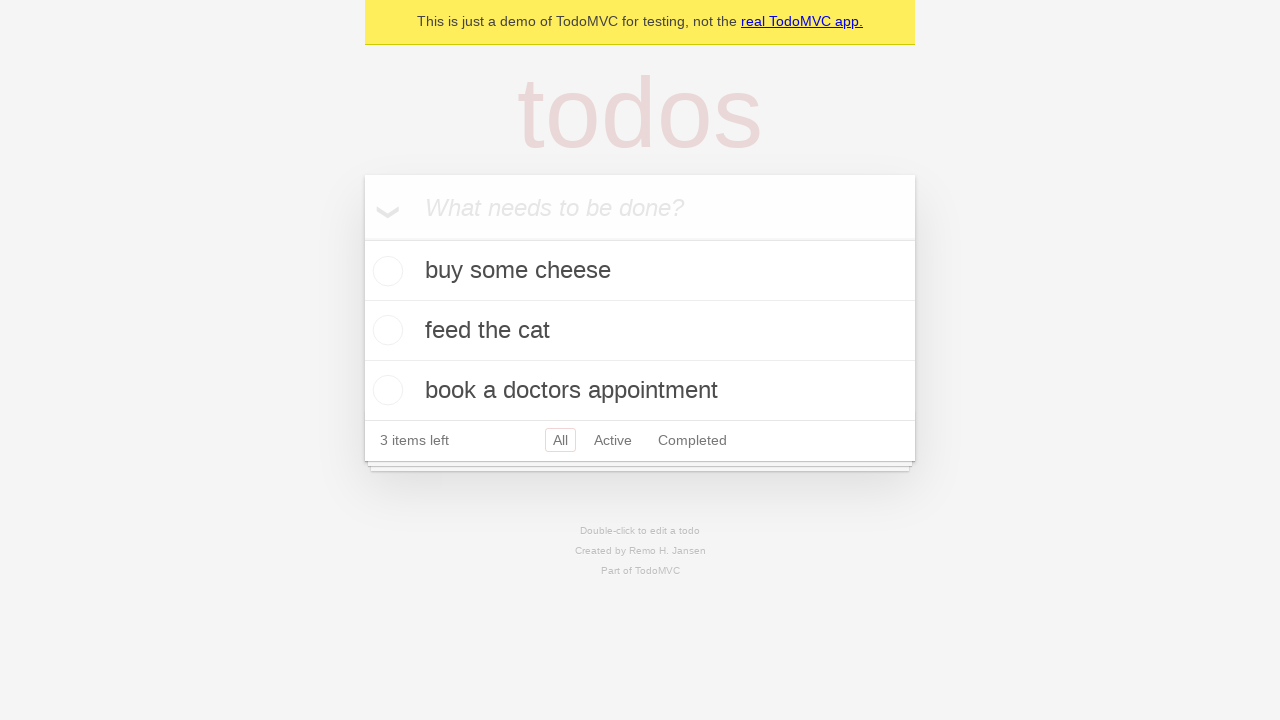

Verified that all 3 todo items were added and counter shows '3 items left'
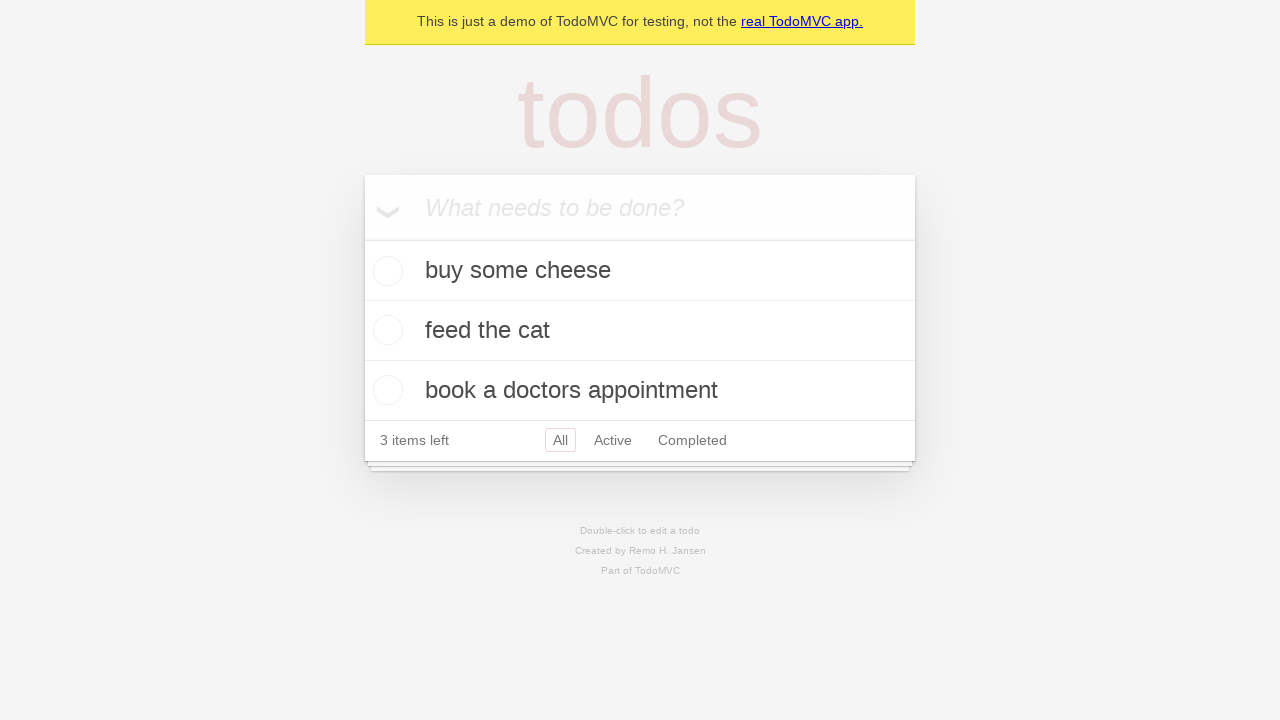

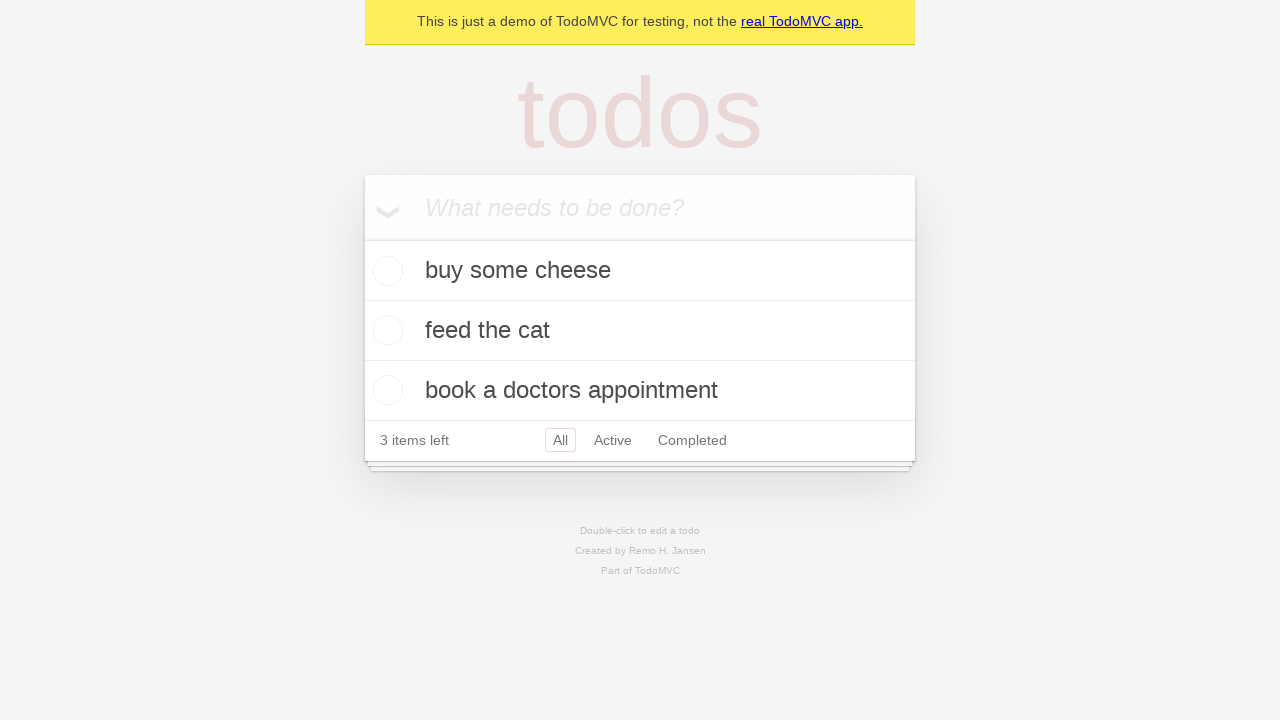